Tests that the counter displays the correct number of todo items as items are added

Starting URL: https://demo.playwright.dev/todomvc

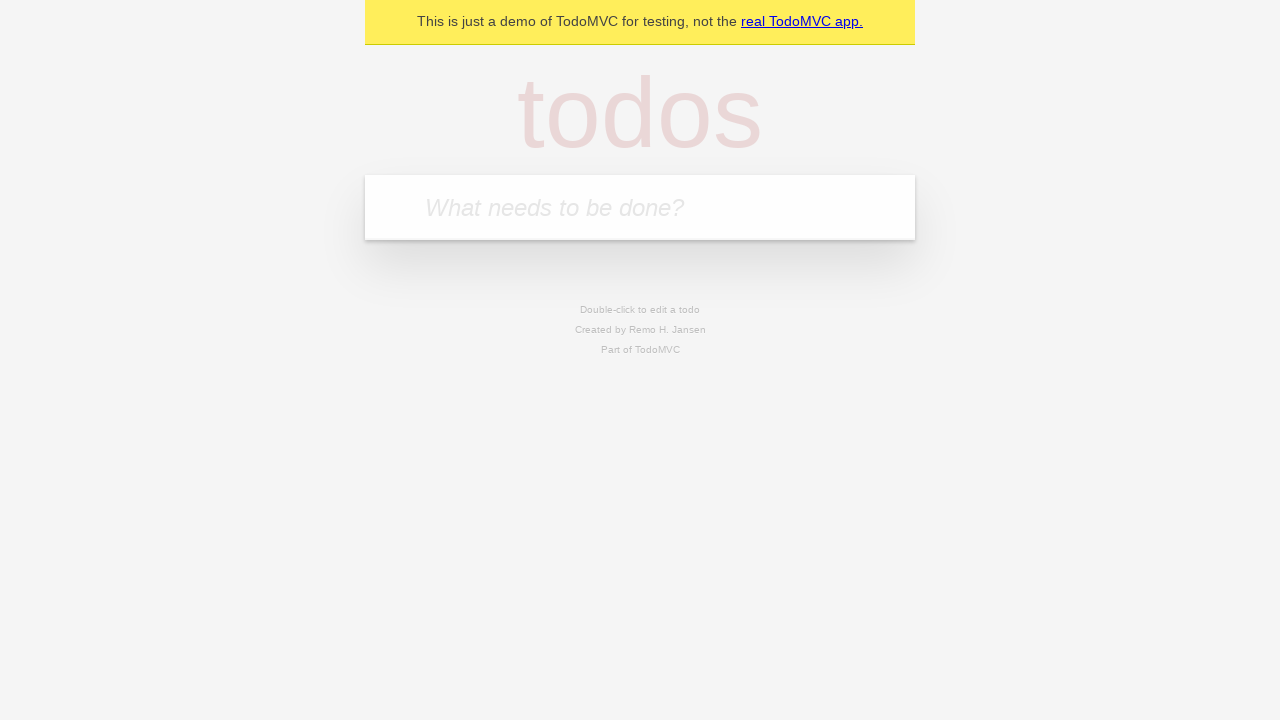

Located the todo input field
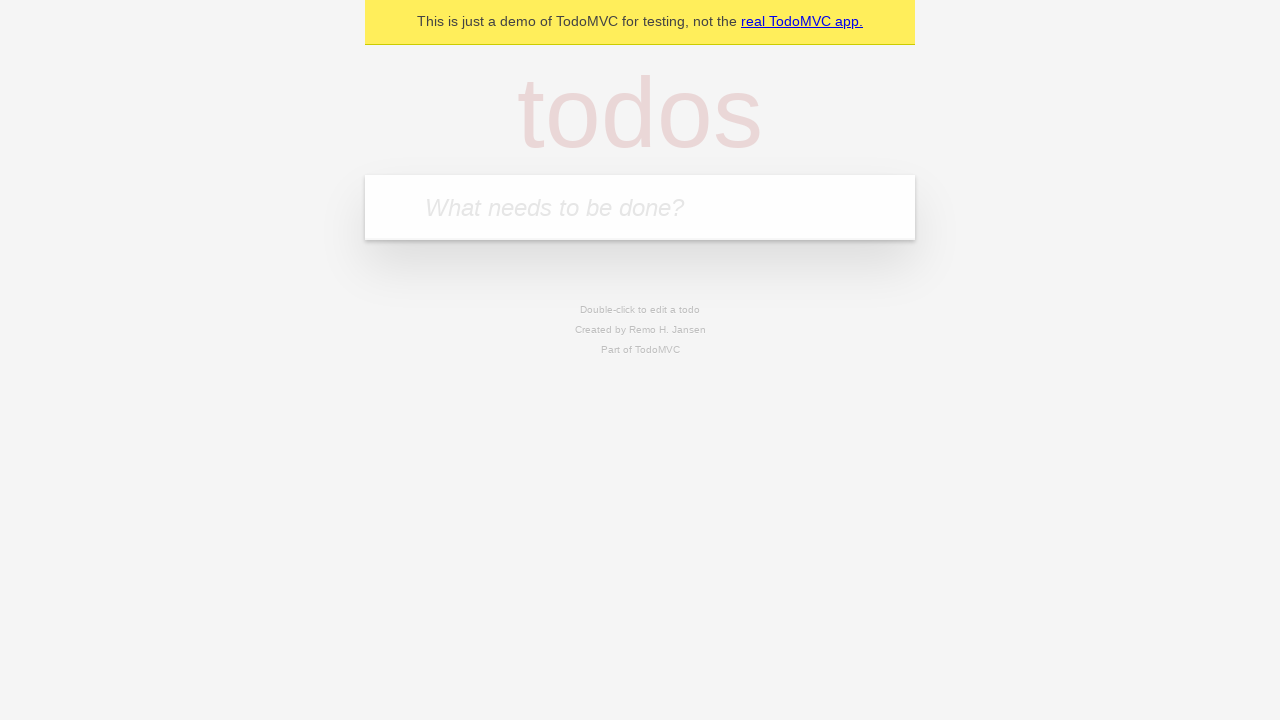

Filled todo input with 'buy some cheese' on internal:attr=[placeholder="What needs to be done?"i]
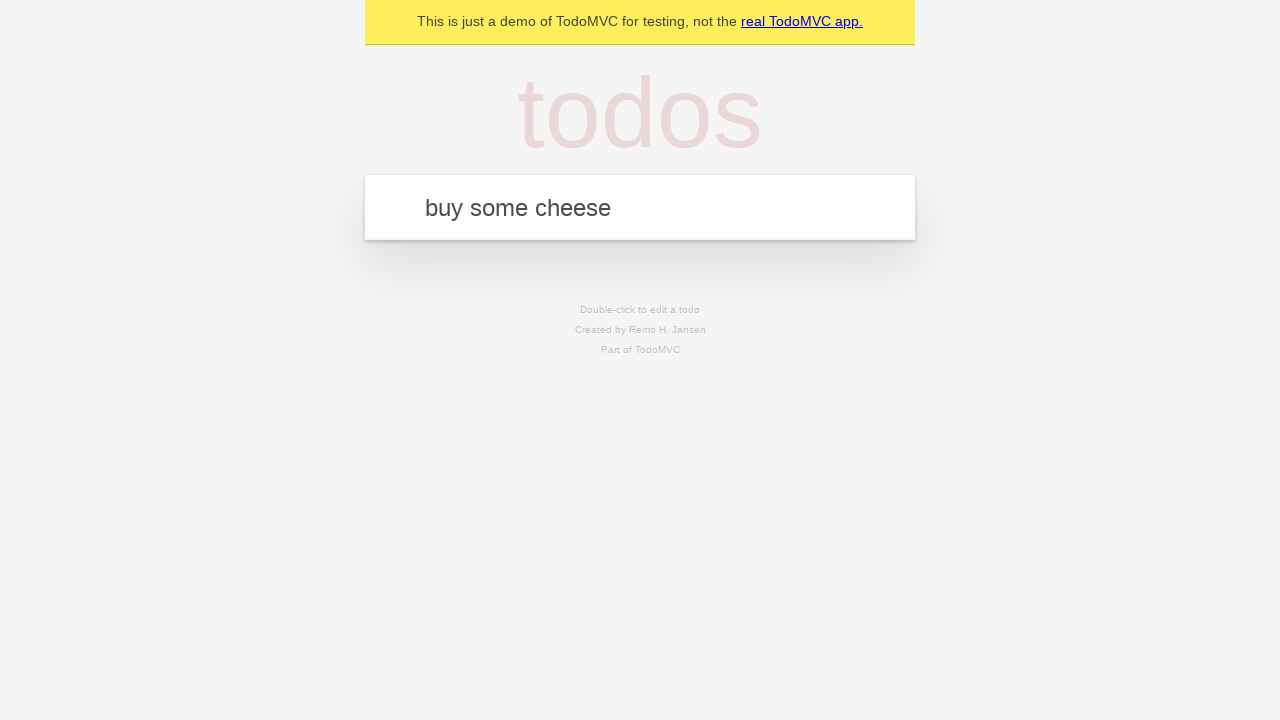

Pressed Enter to create first todo item on internal:attr=[placeholder="What needs to be done?"i]
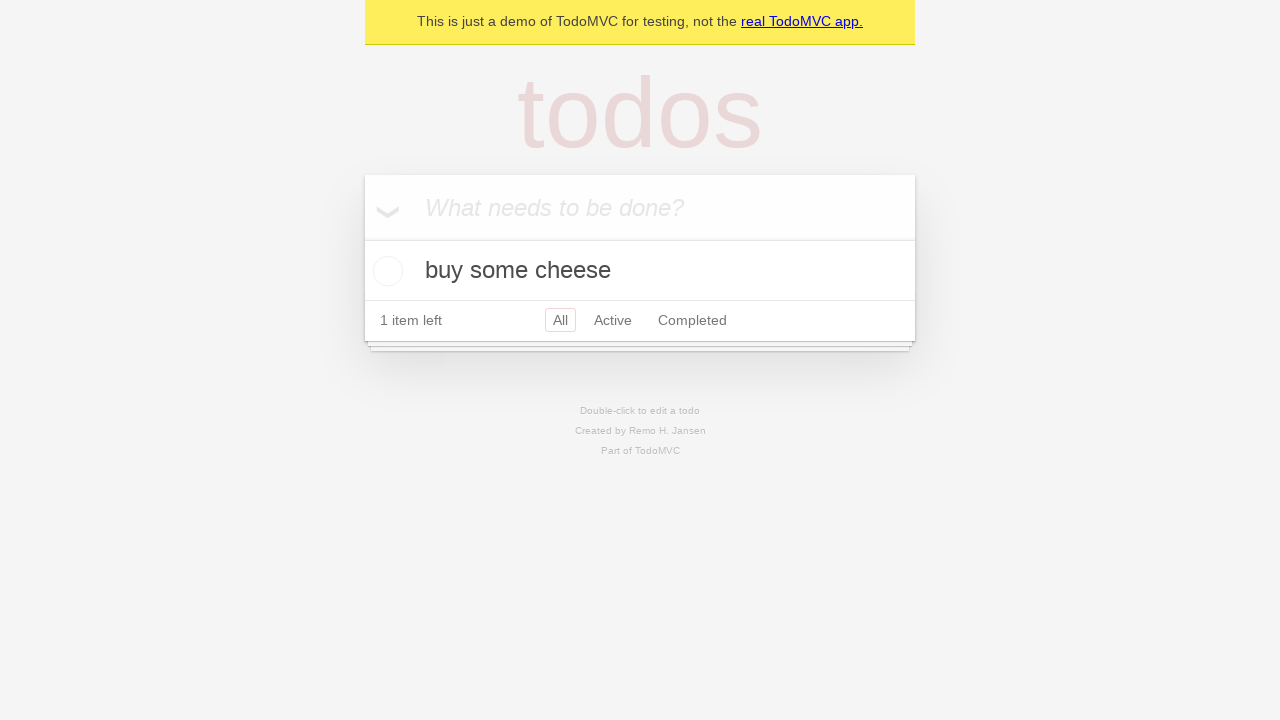

Todo counter element appeared
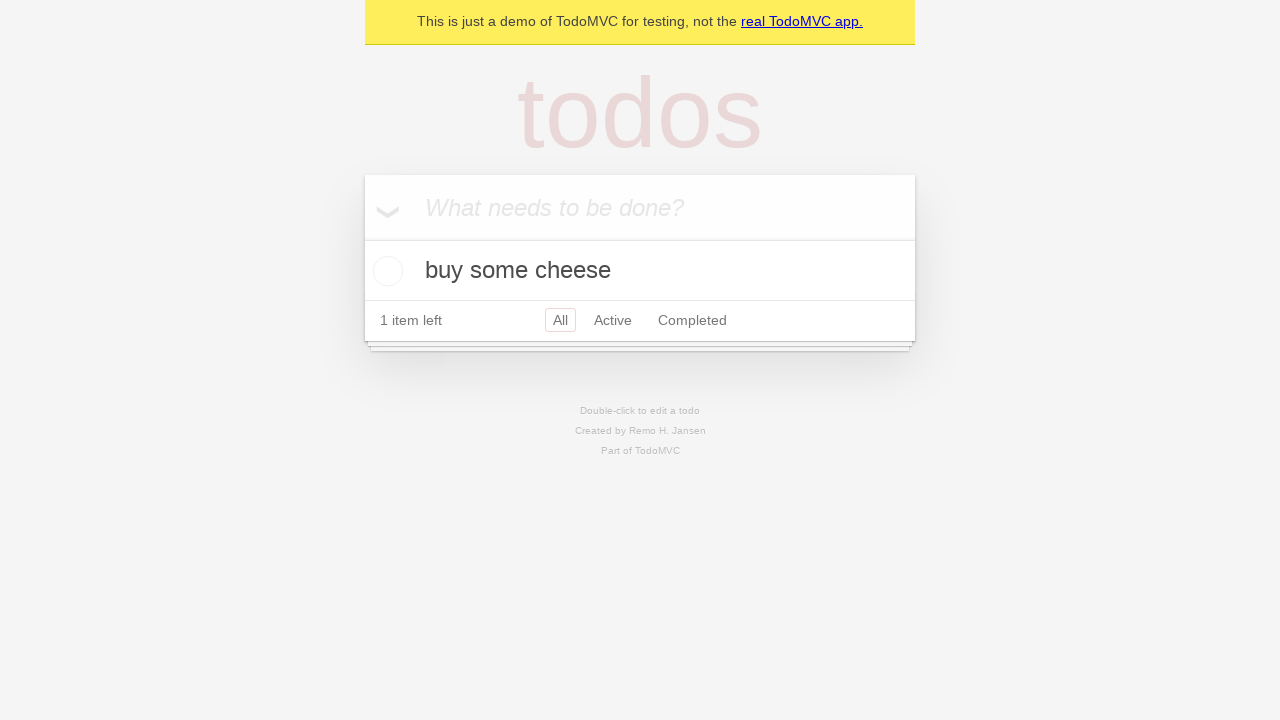

Filled todo input with 'feed the cat' on internal:attr=[placeholder="What needs to be done?"i]
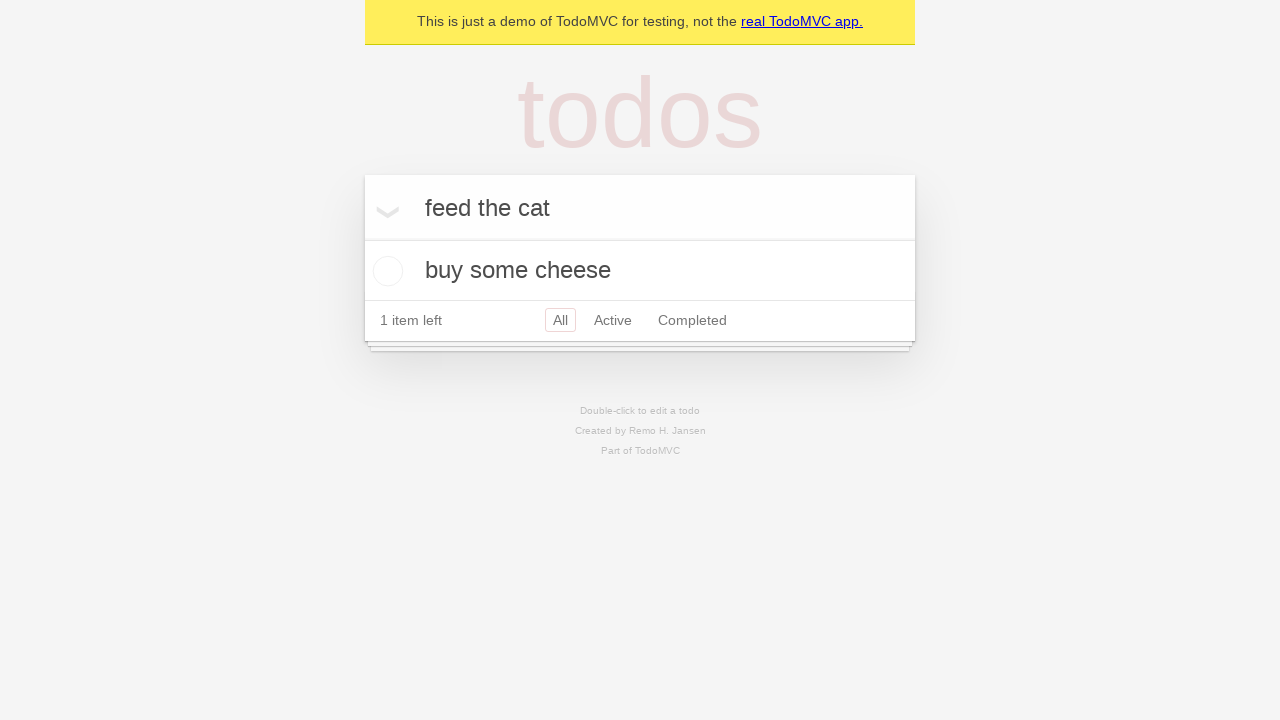

Pressed Enter to create second todo item on internal:attr=[placeholder="What needs to be done?"i]
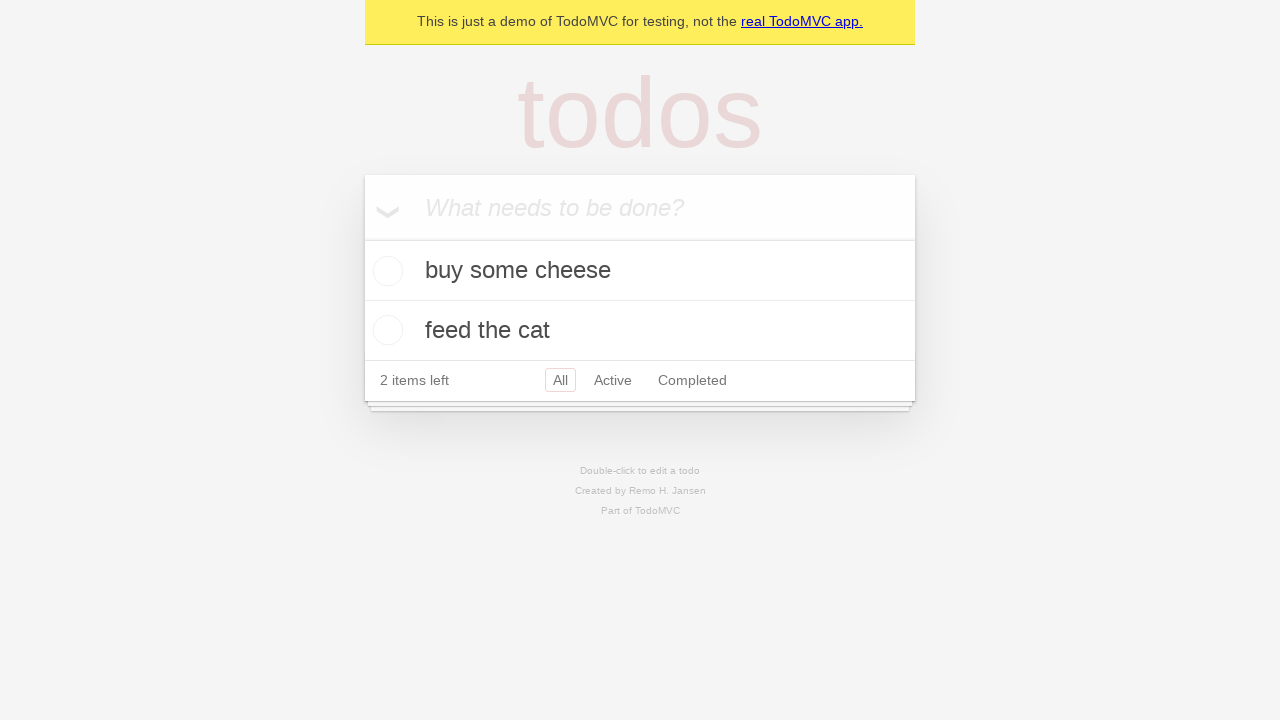

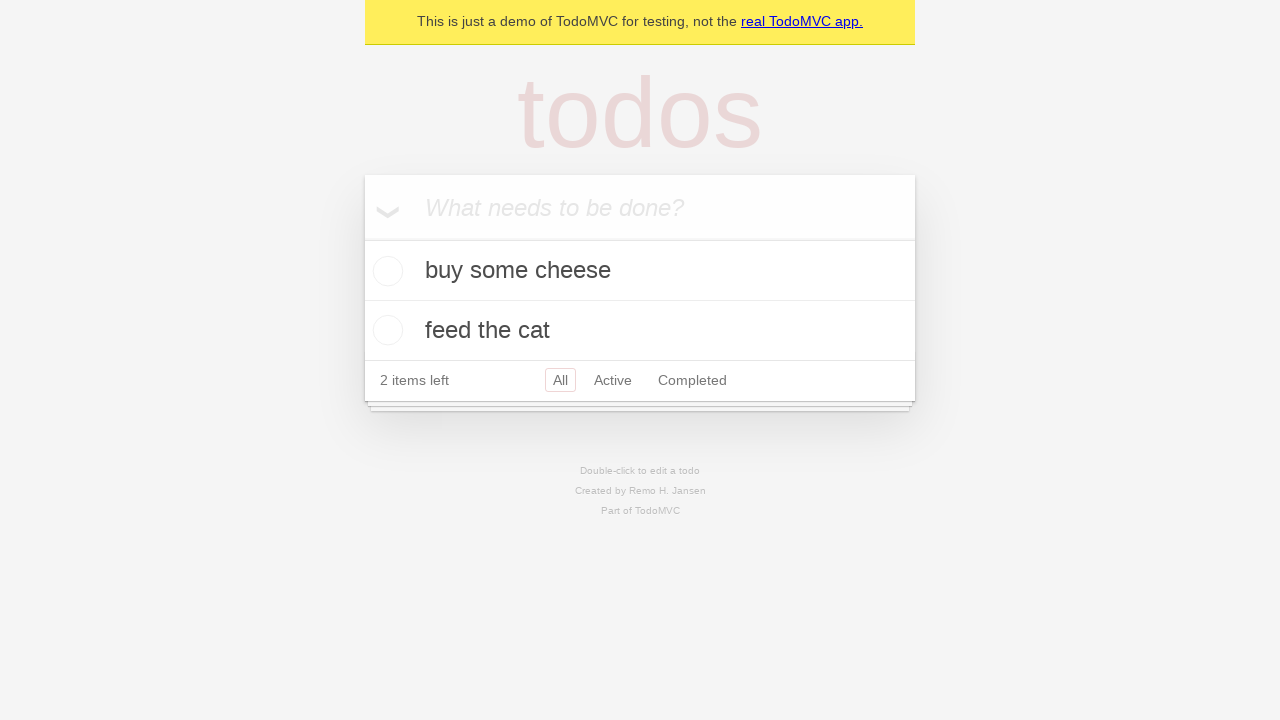